Navigates to the Impetus website and verifies the page loads by checking the page title

Starting URL: https://www.impetus.com

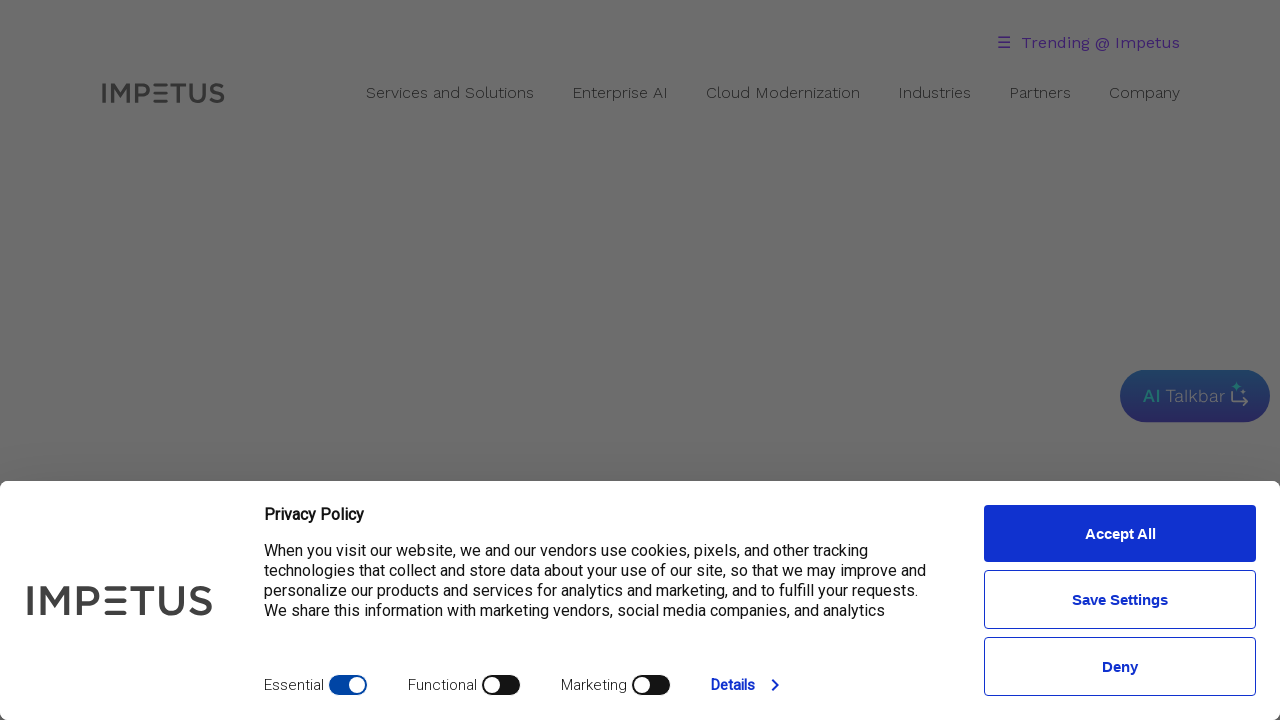

Waited for page to reach domcontentloaded state
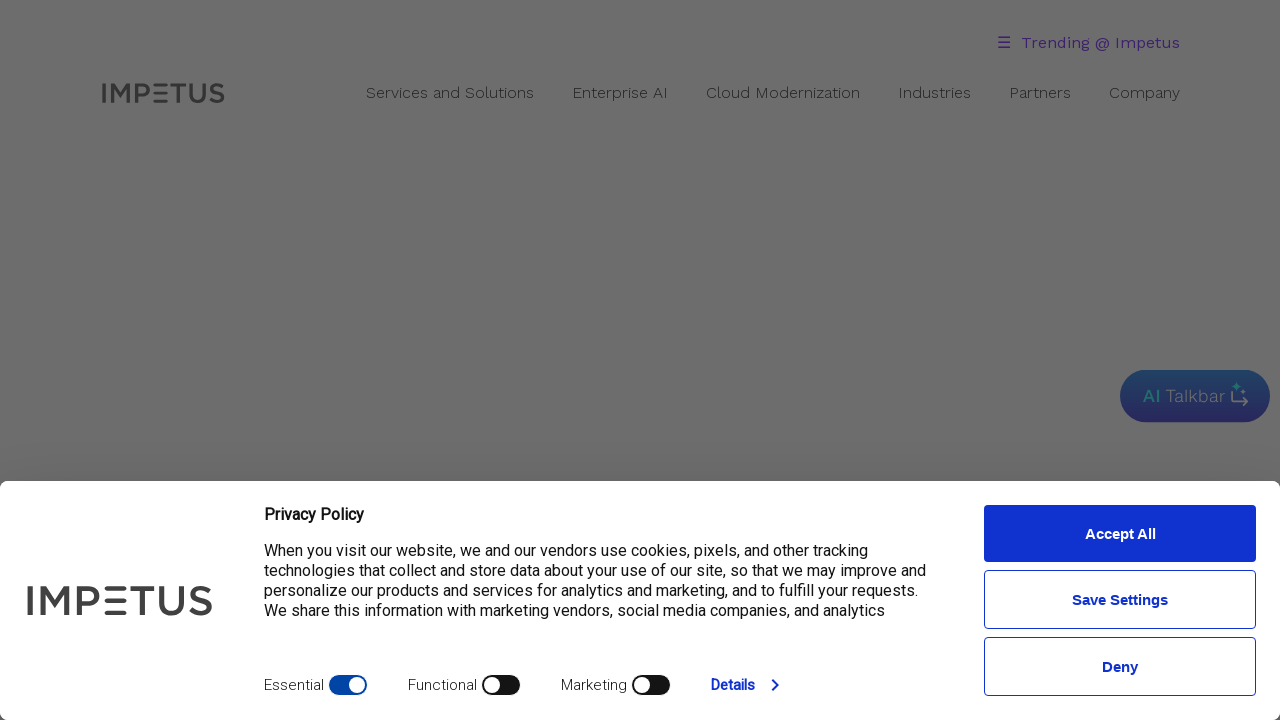

Retrieved page title
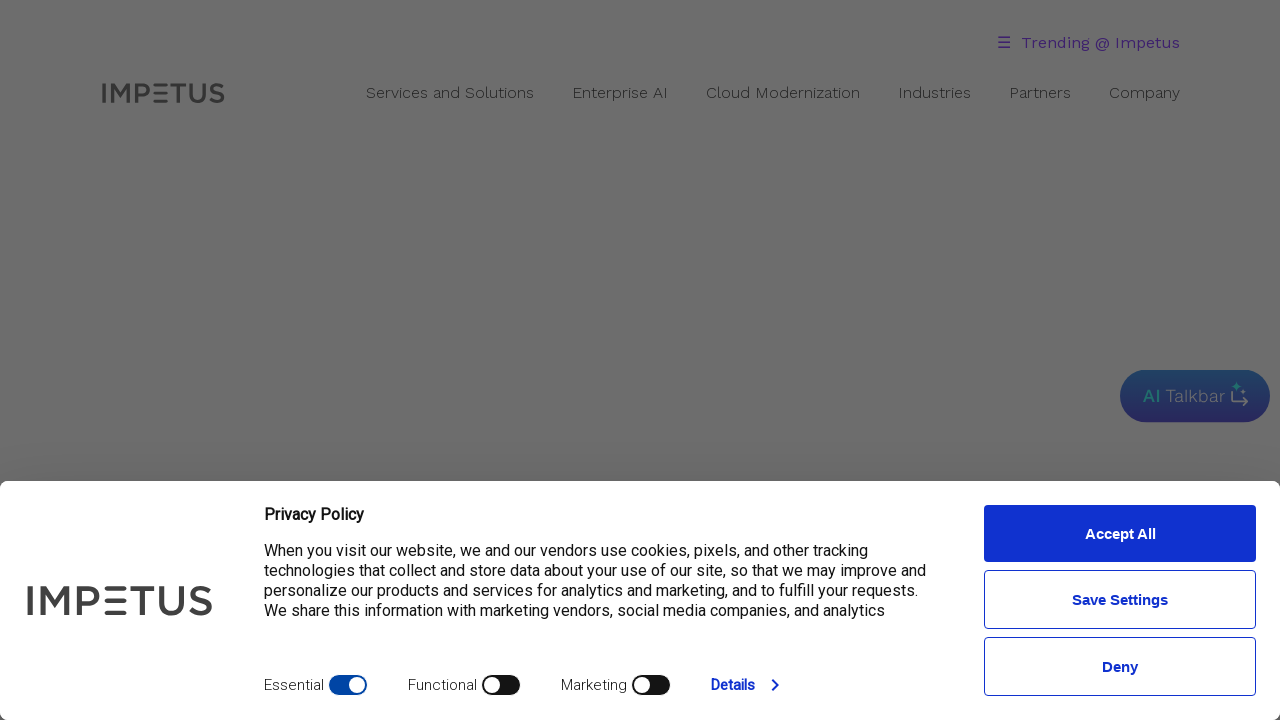

Verified page title is not empty
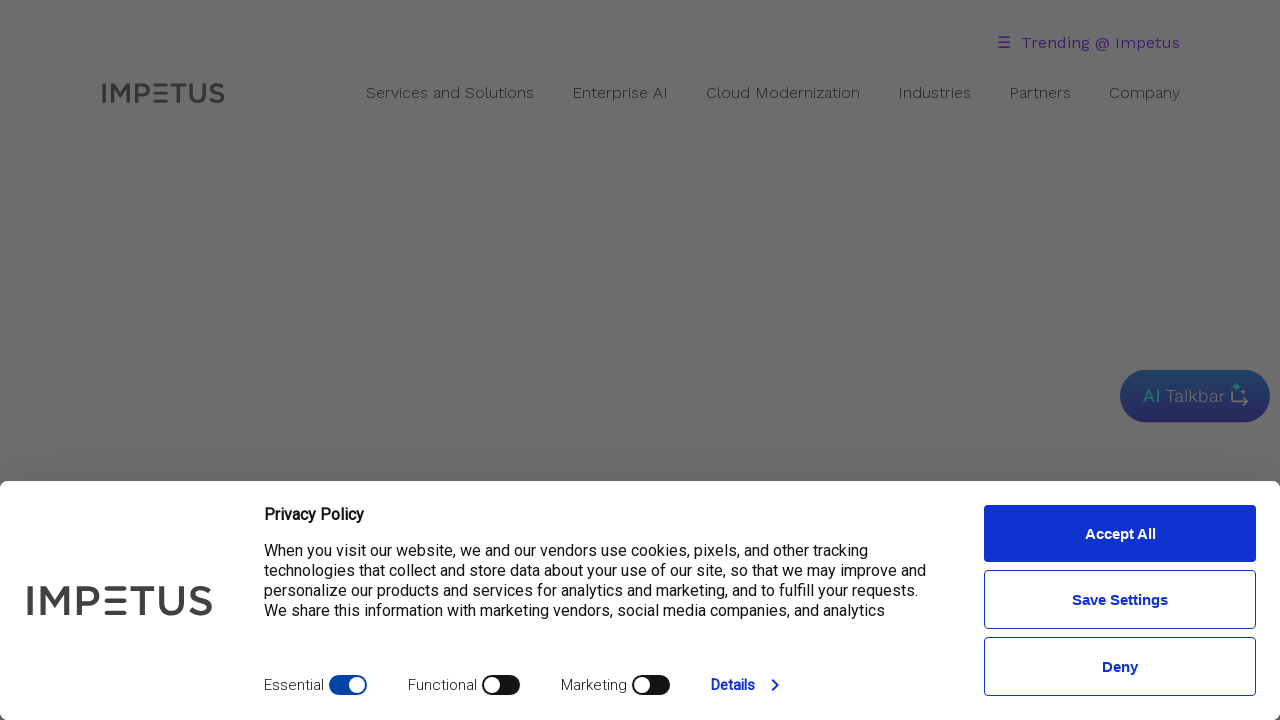

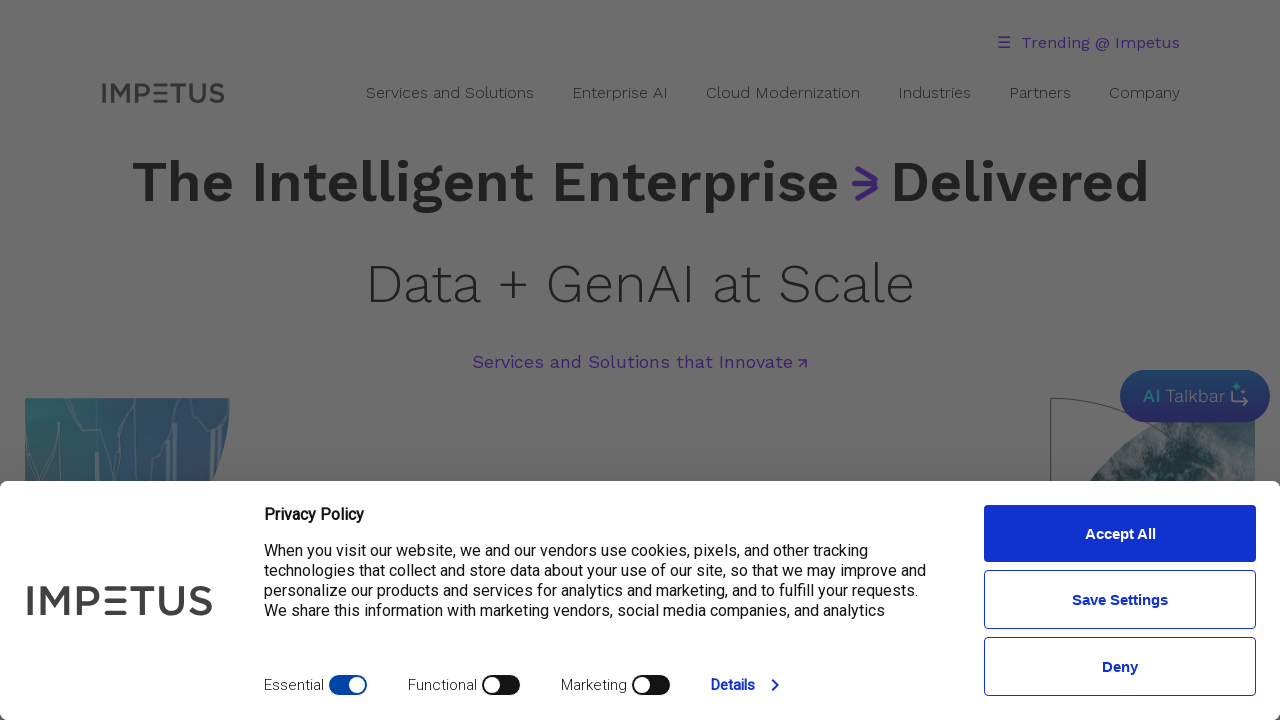